Navigates to the Zagreb Stock Exchange index page and verifies that the stock value element is displayed on the page.

Starting URL: https://zse.hr/en/indeks-366/365?isin=HRZB00ICBEX6

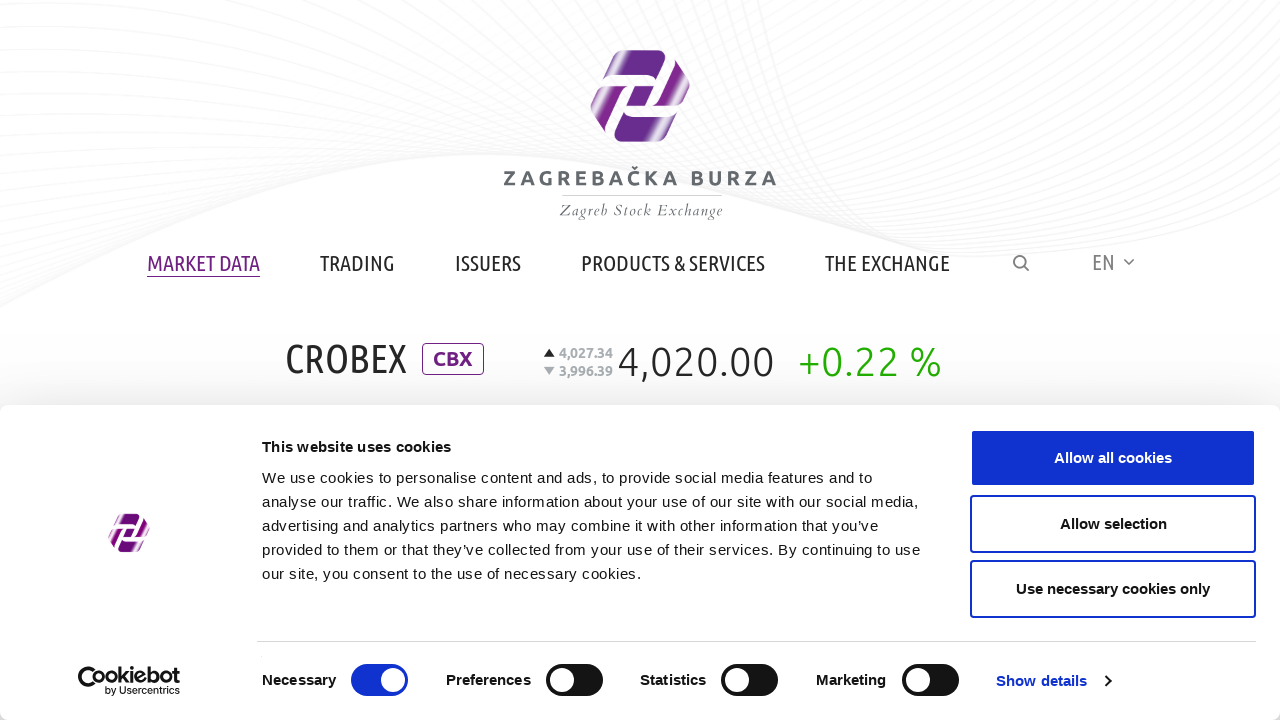

Navigated to Zagreb Stock Exchange index page
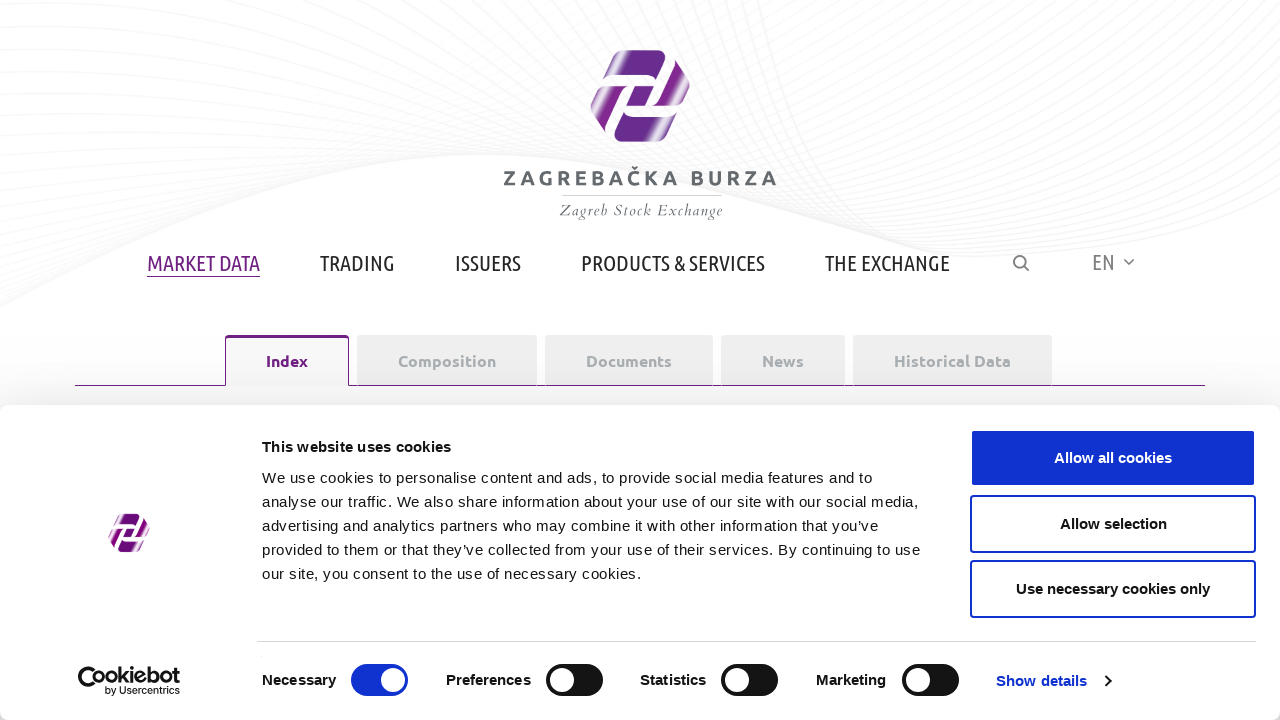

Stock value element is visible on the page
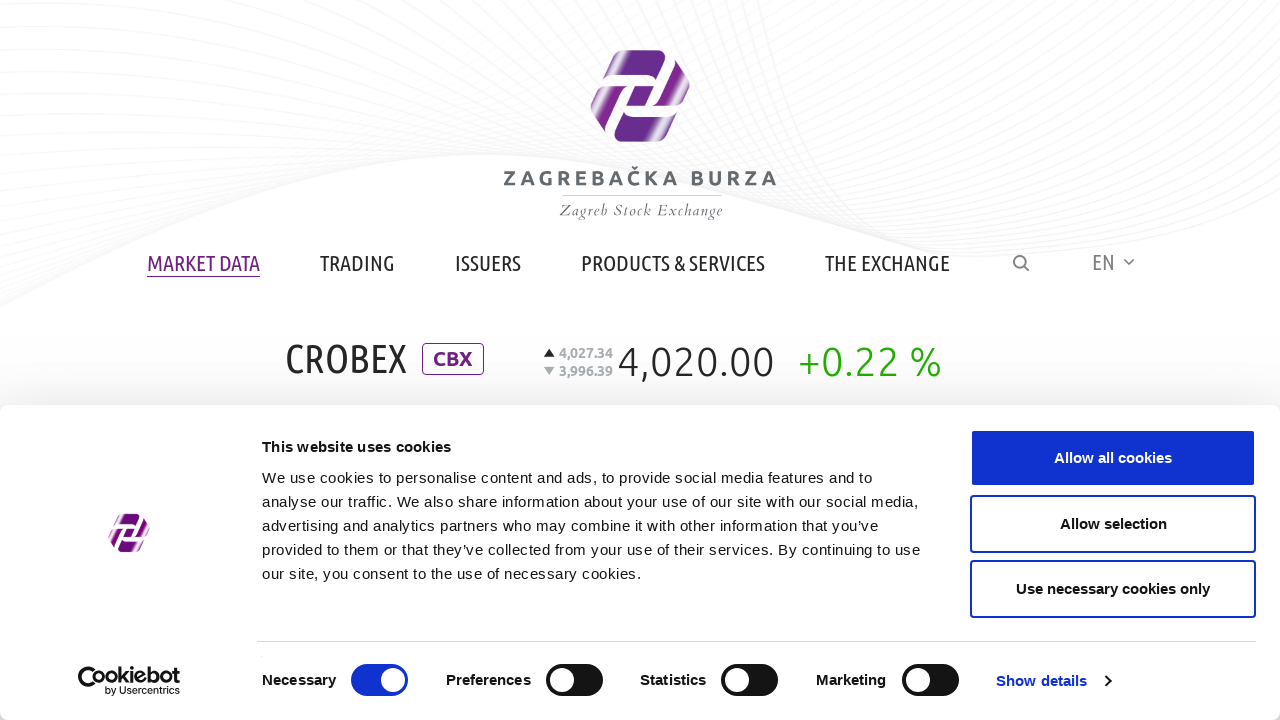

Verified that stock value element is displayed
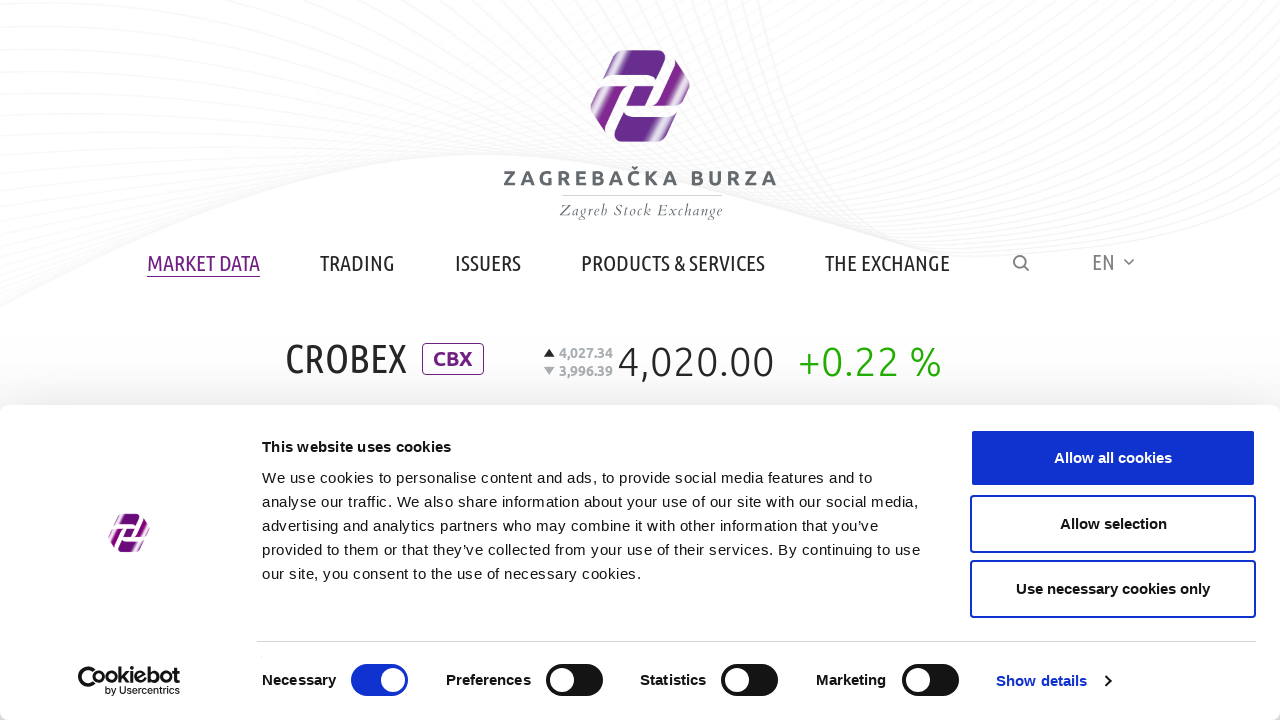

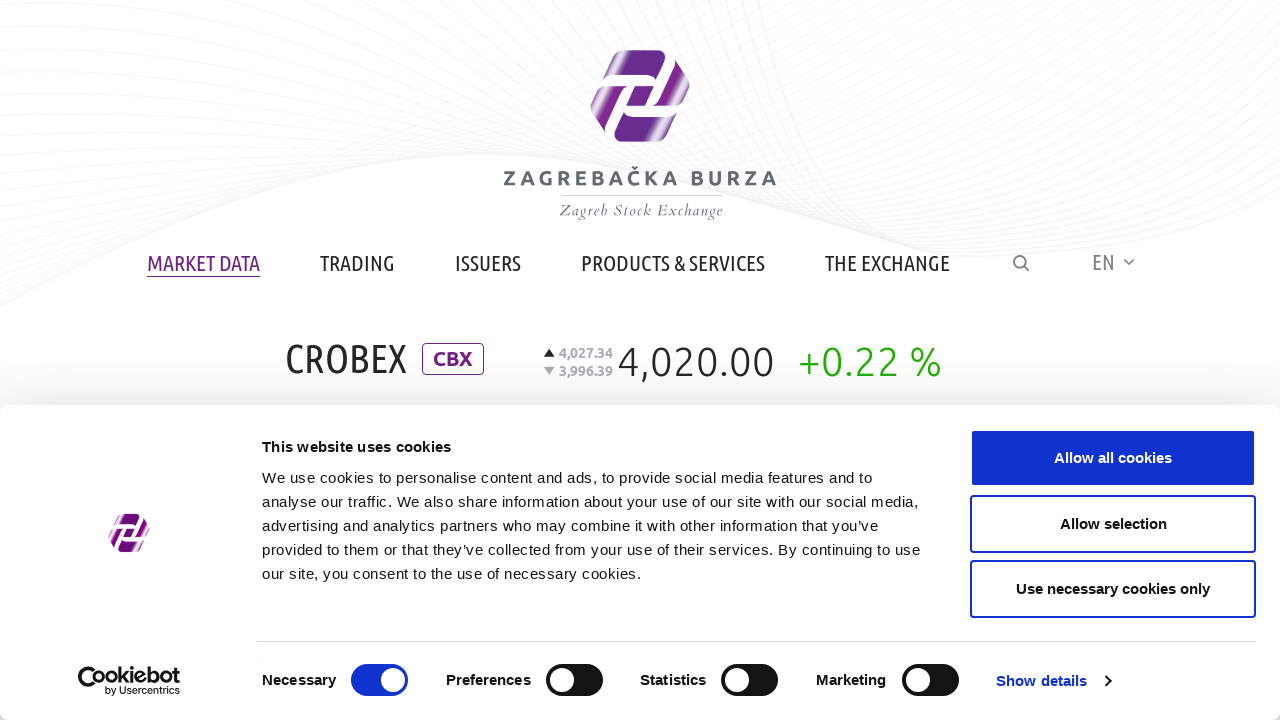